Tests checkbox functionality by clicking to select and unselect a checkbox, verifying its state changes correctly

Starting URL: http://qaclickacademy.com/practice.php

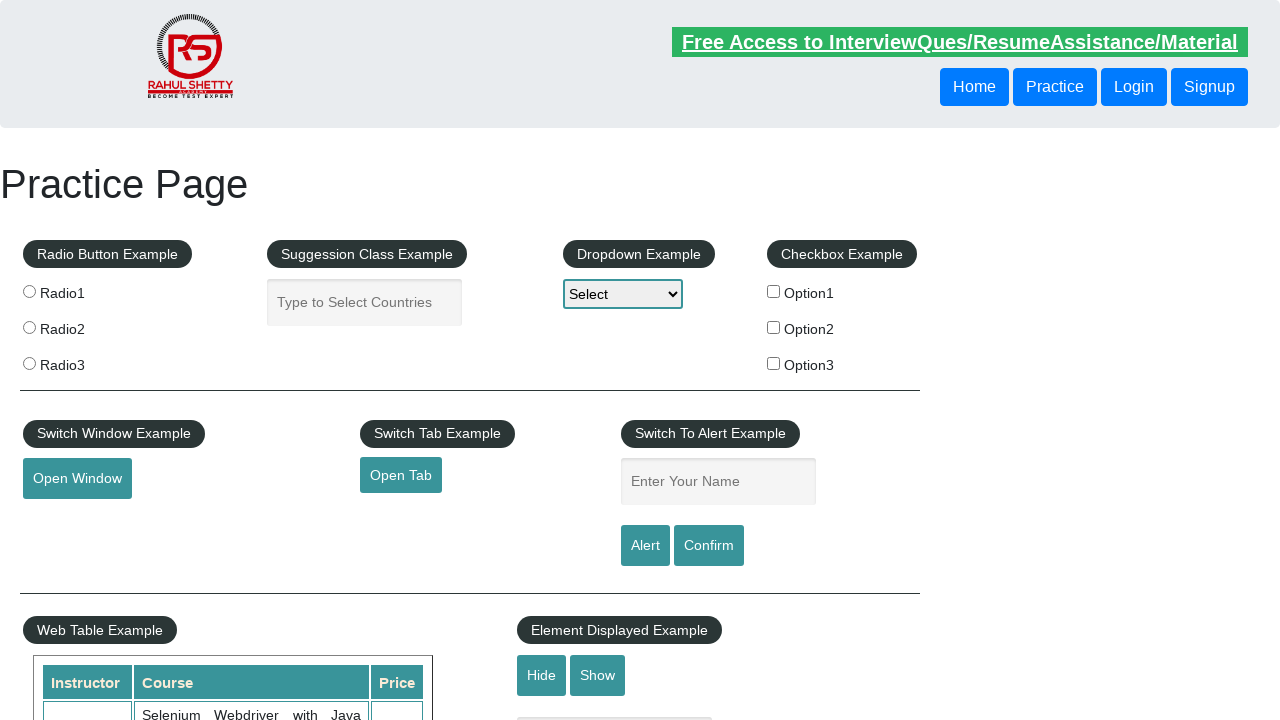

Clicked checkbox to select it at (774, 291) on #checkBoxOption1
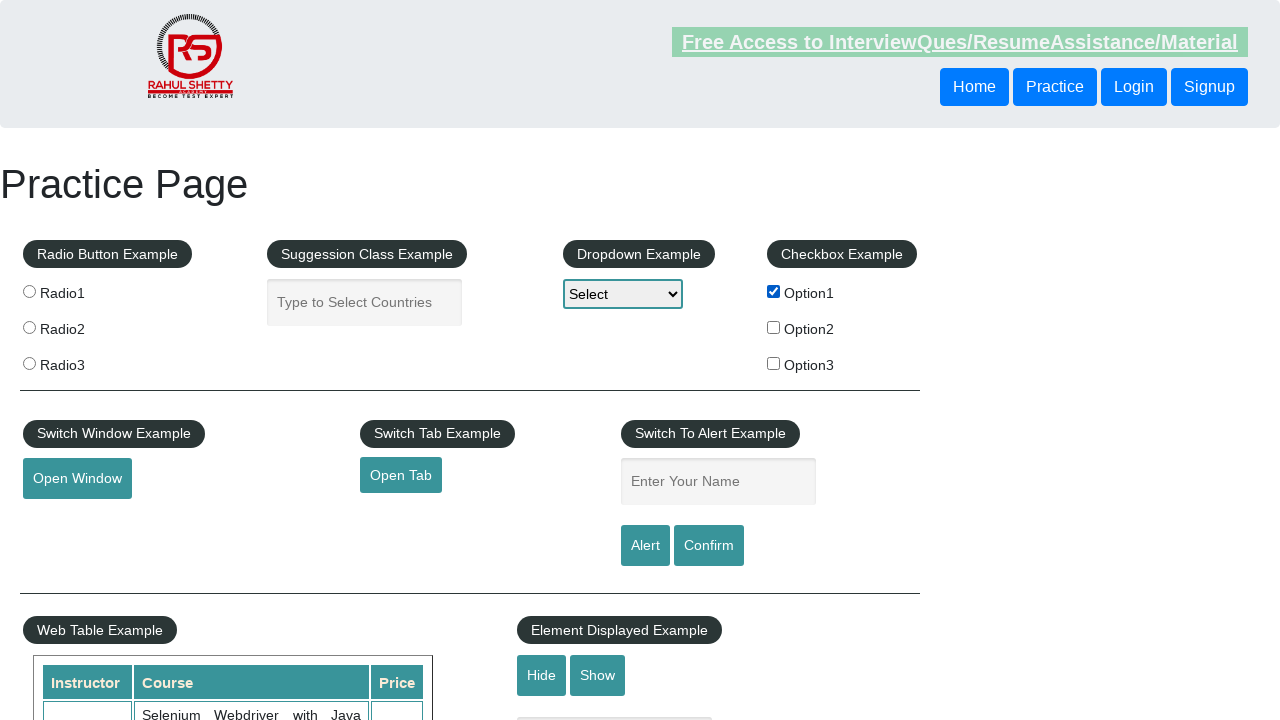

Verified checkbox is selected
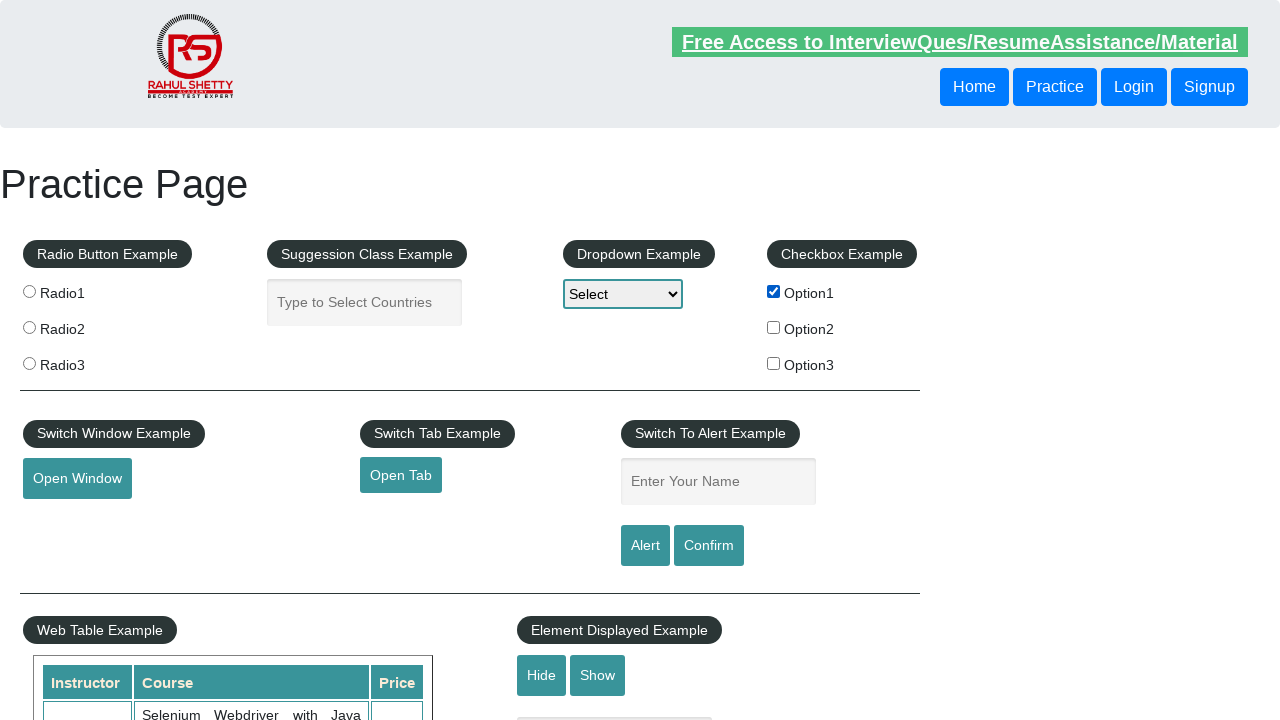

Waited 4 seconds
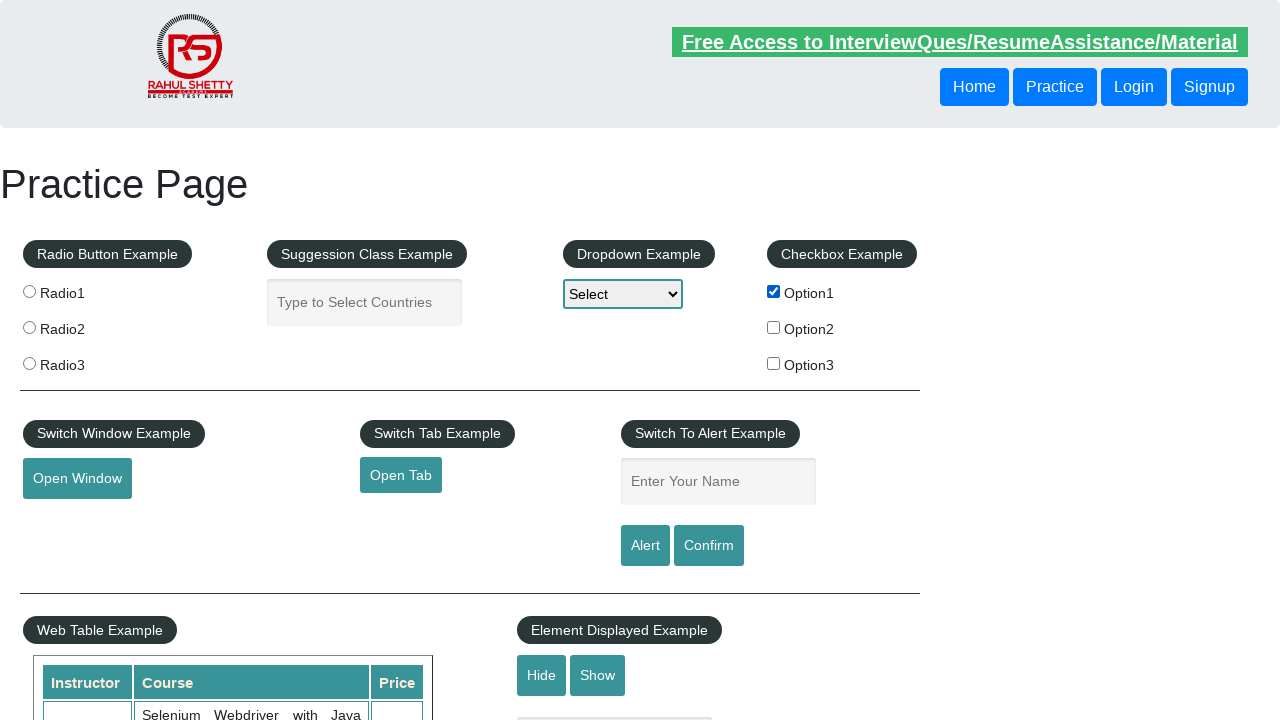

Clicked checkbox to unselect it at (774, 291) on #checkBoxOption1
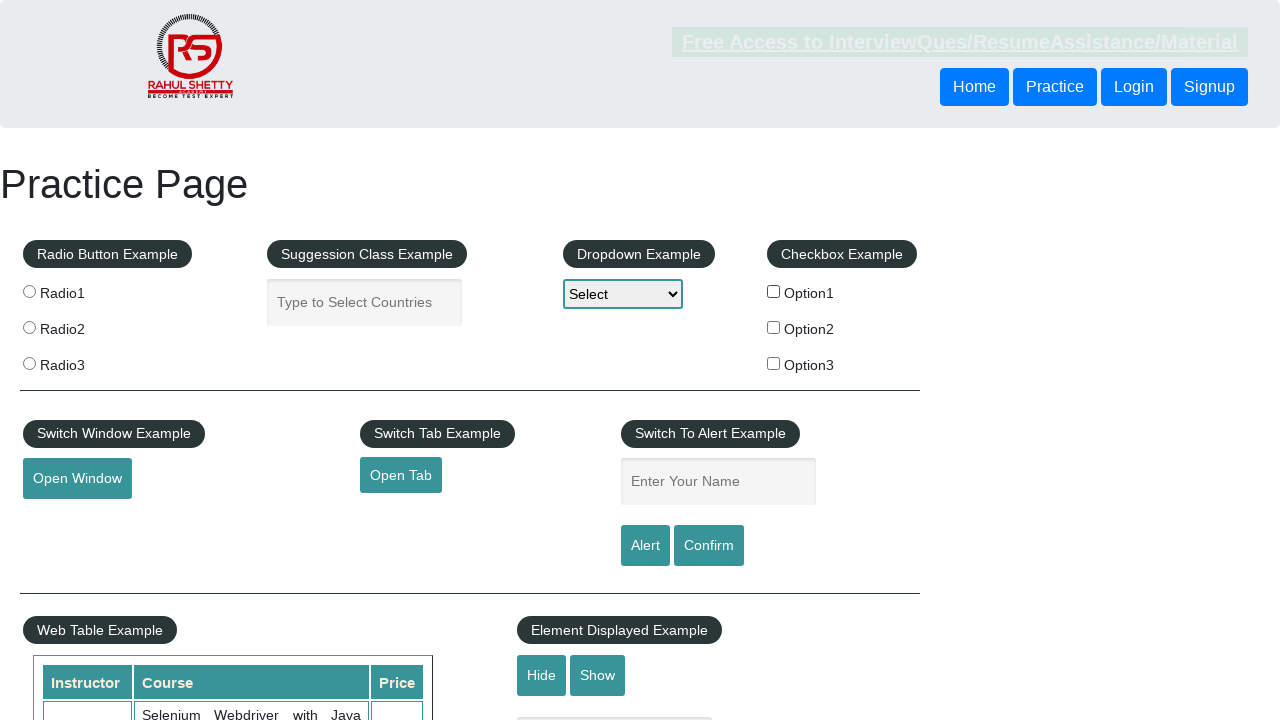

Verified checkbox is not selected
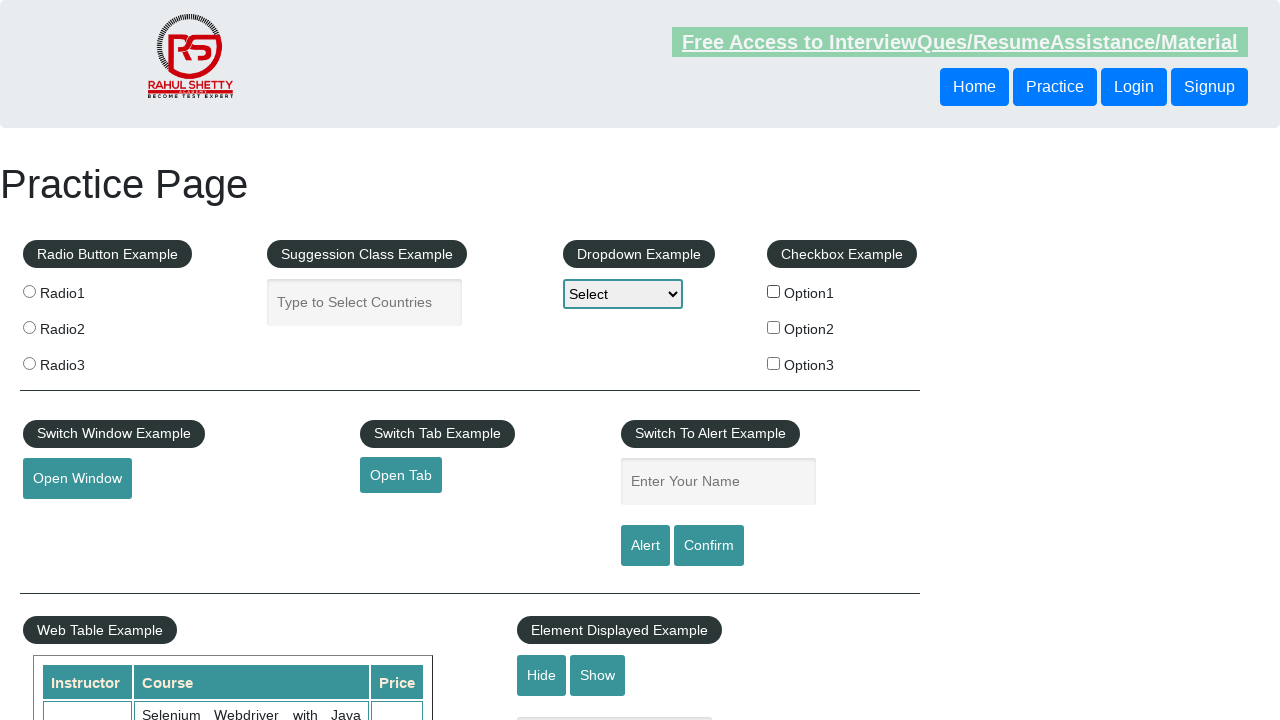

Counted total checkboxes on the page: 3
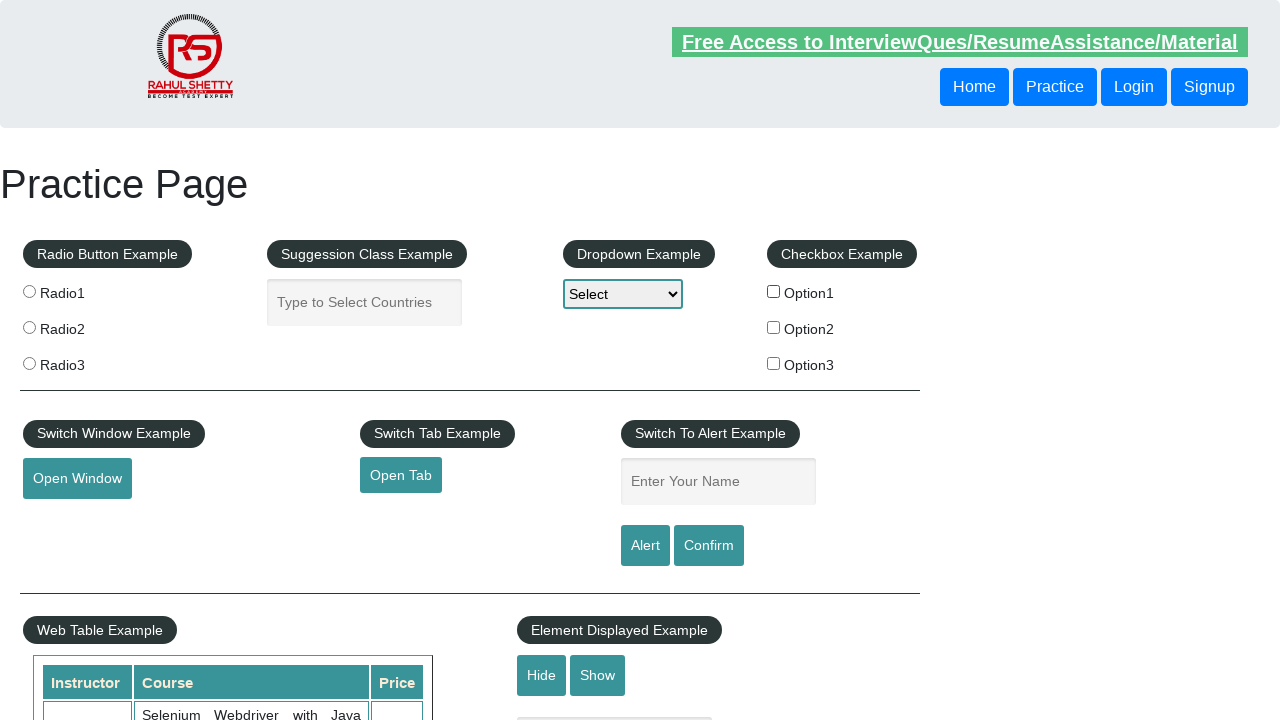

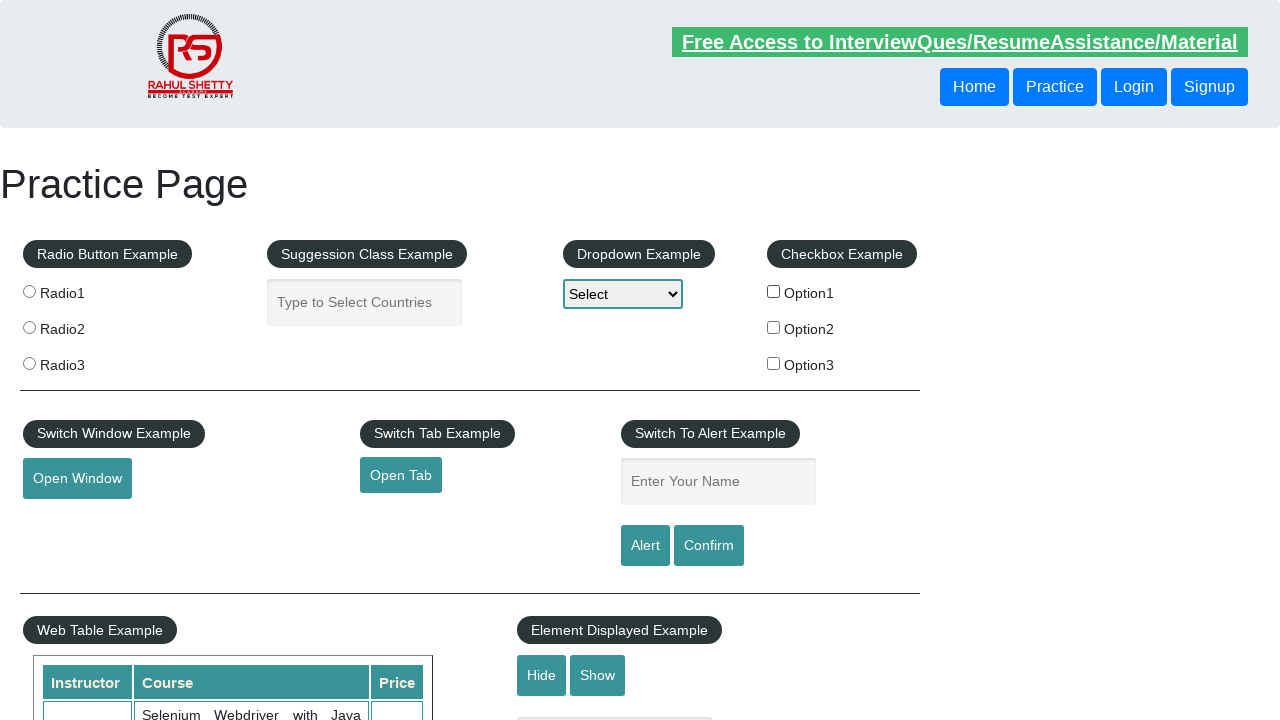